Tests autocomplete dropdown functionality by typing partial text and selecting a specific option from the suggestions

Starting URL: https://rahulshettyacademy.com/dropdownsPractise/

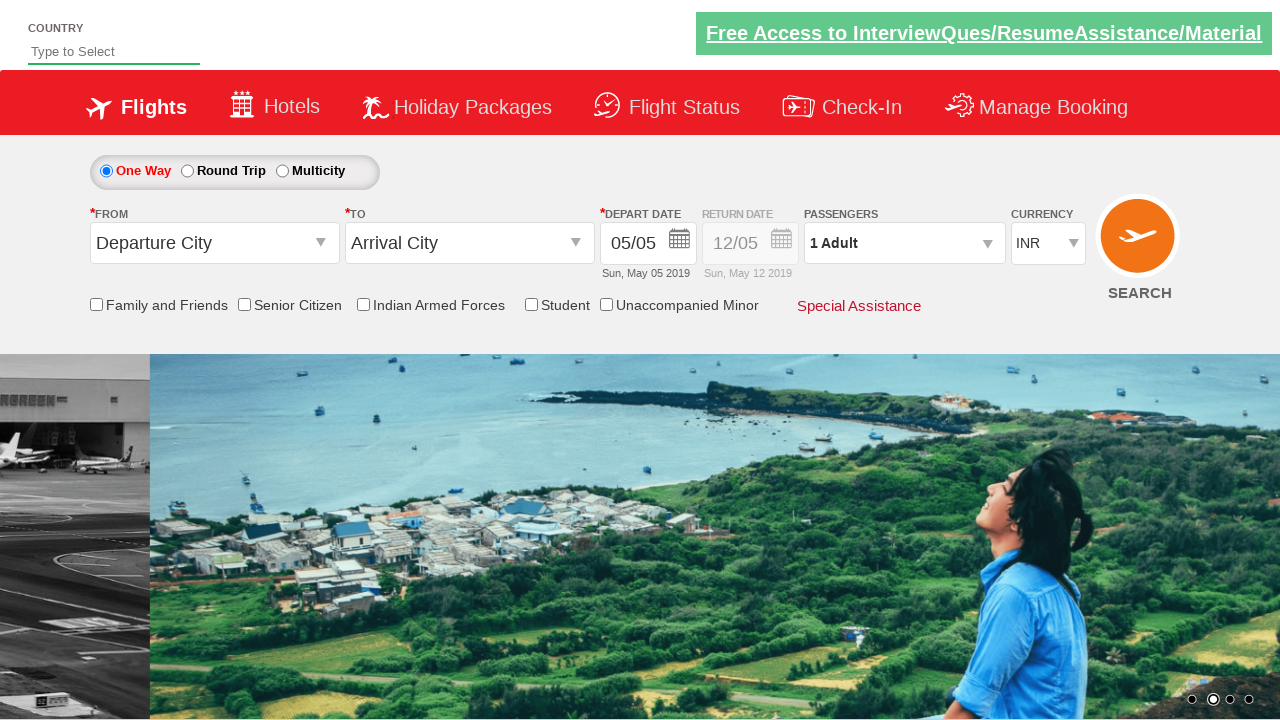

Typed 'Ind' in autocomplete field on #autosuggest
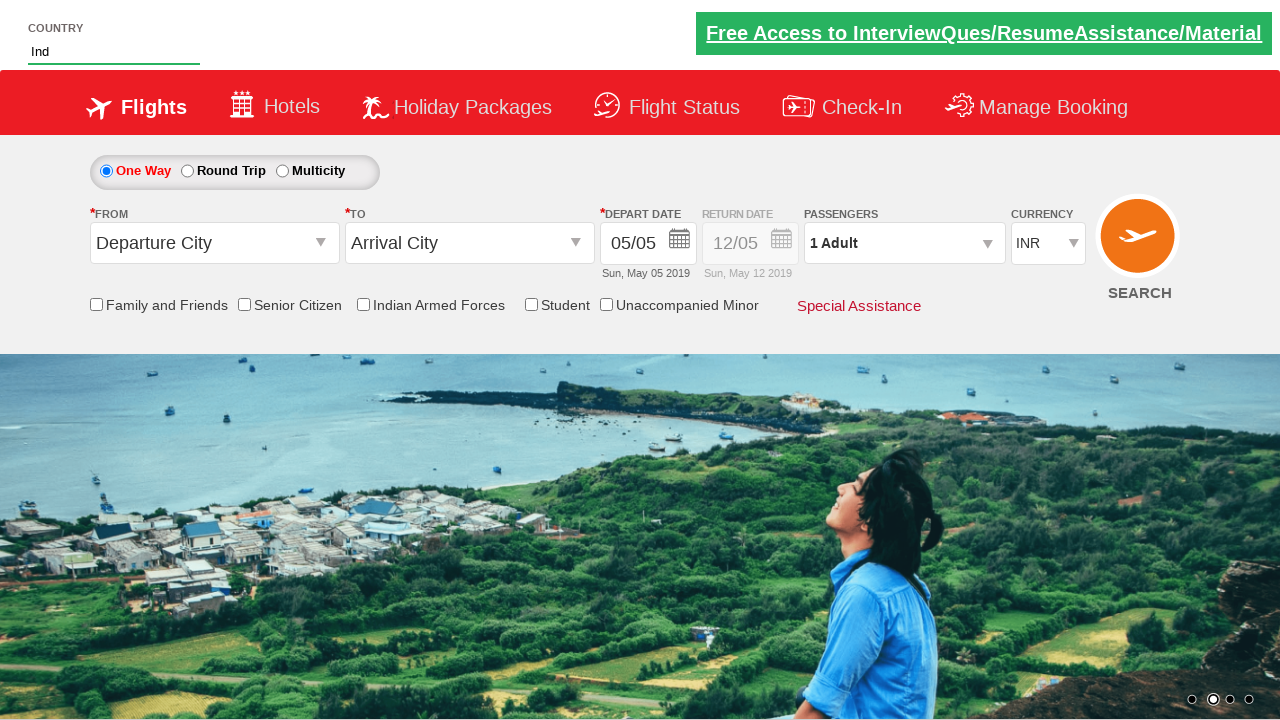

Autocomplete dropdown options appeared
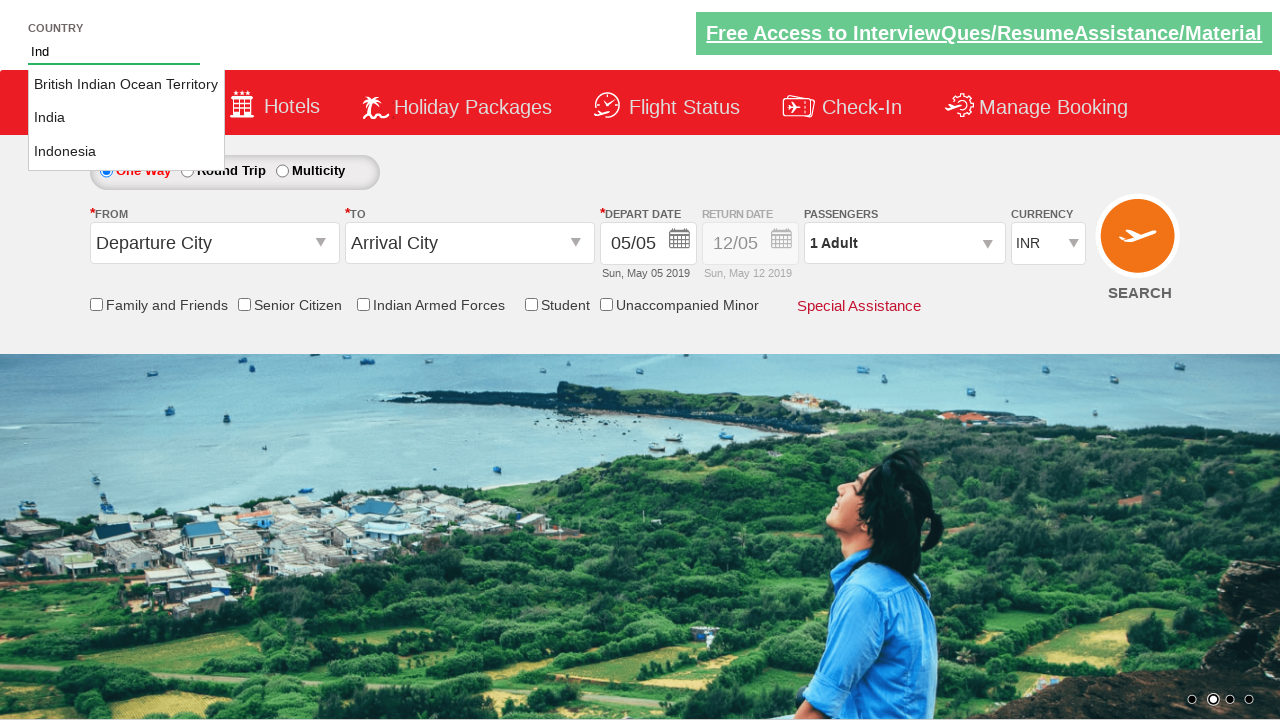

Selected 'India' from autocomplete dropdown at (126, 118) on li[class='ui-menu-item'] a >> nth=1
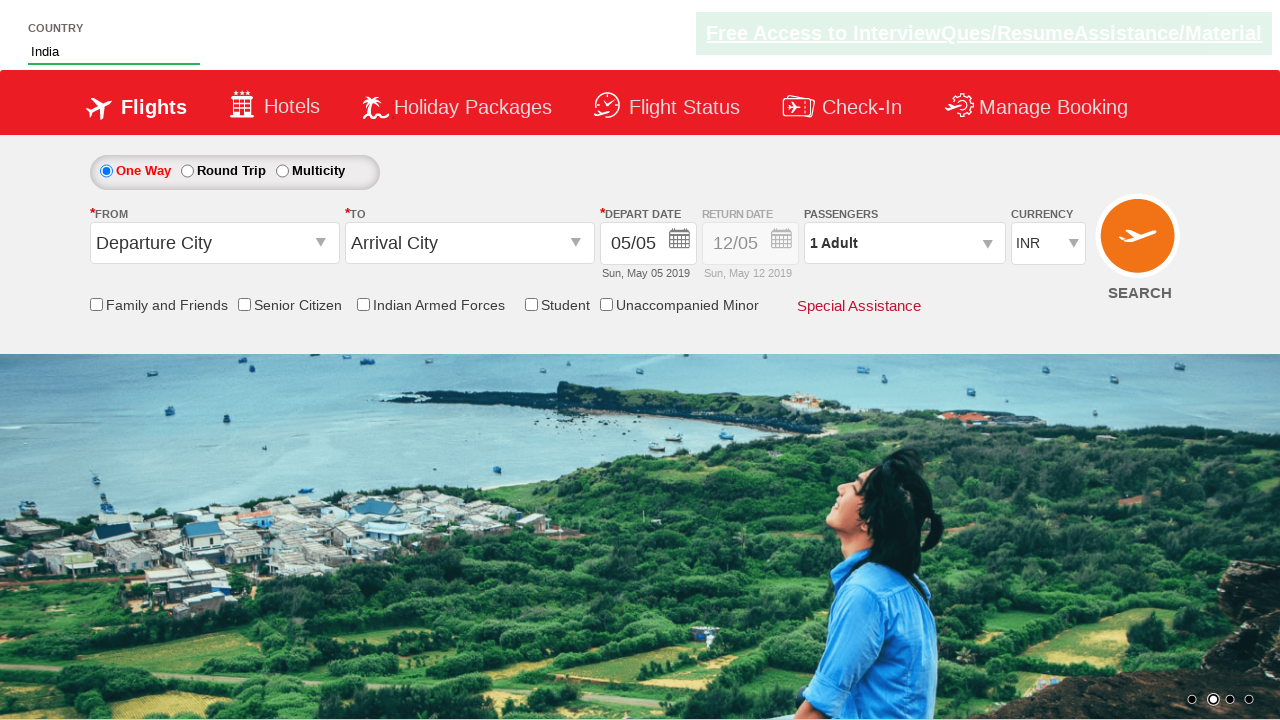

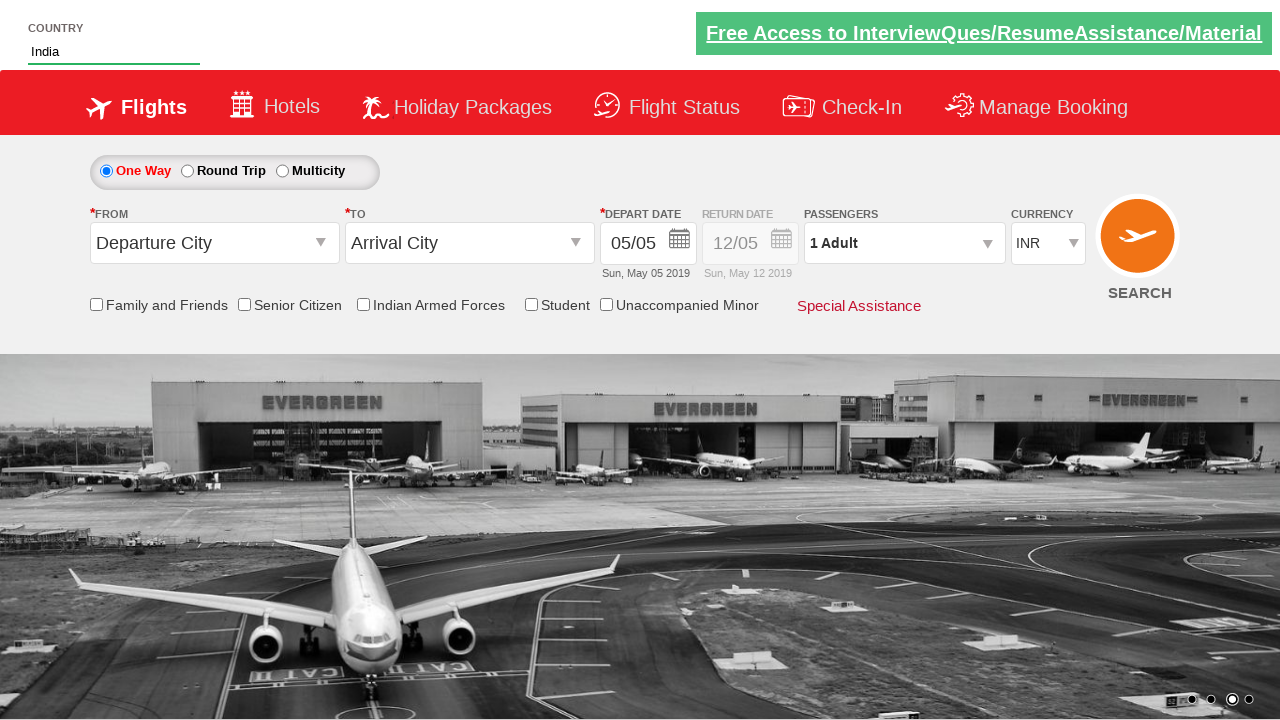